Tests checkbox functionality by clicking on the first checkbox to select it.

Starting URL: https://the-internet.herokuapp.com/checkboxes

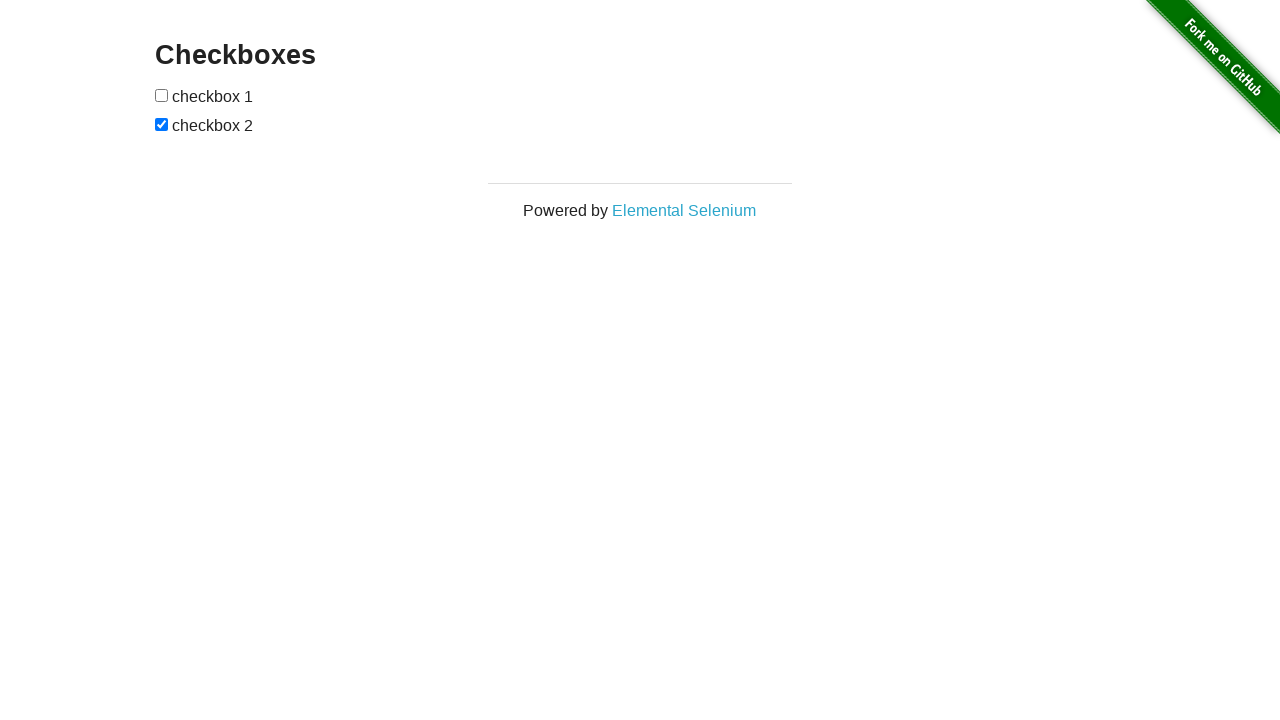

Navigated to checkbox test page
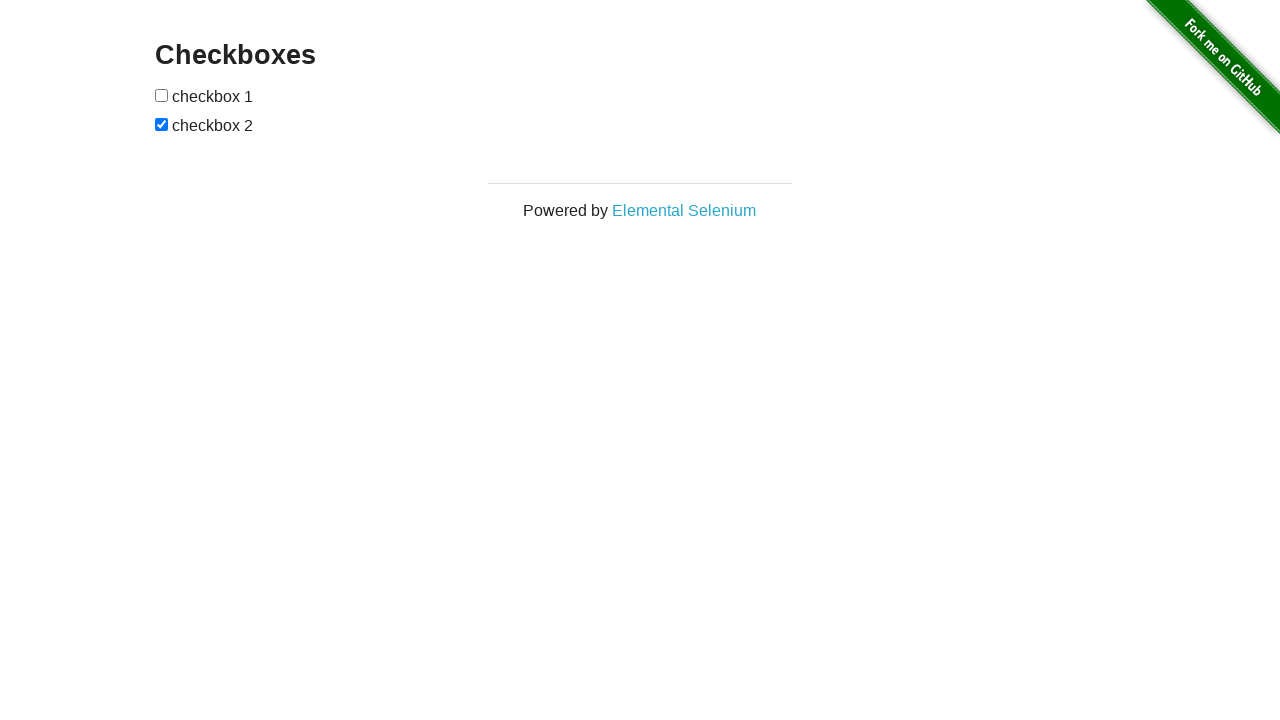

Clicked the first checkbox to select it at (162, 95) on xpath=//form[@id='checkboxes']/input[1]
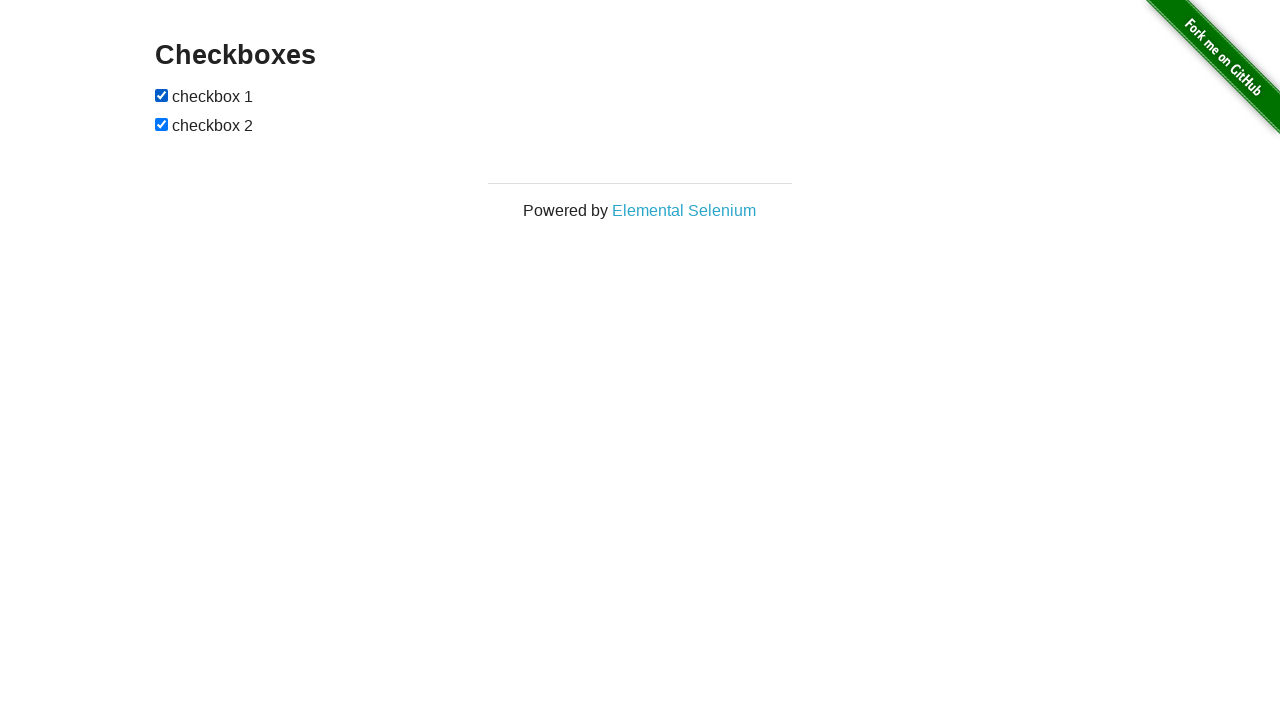

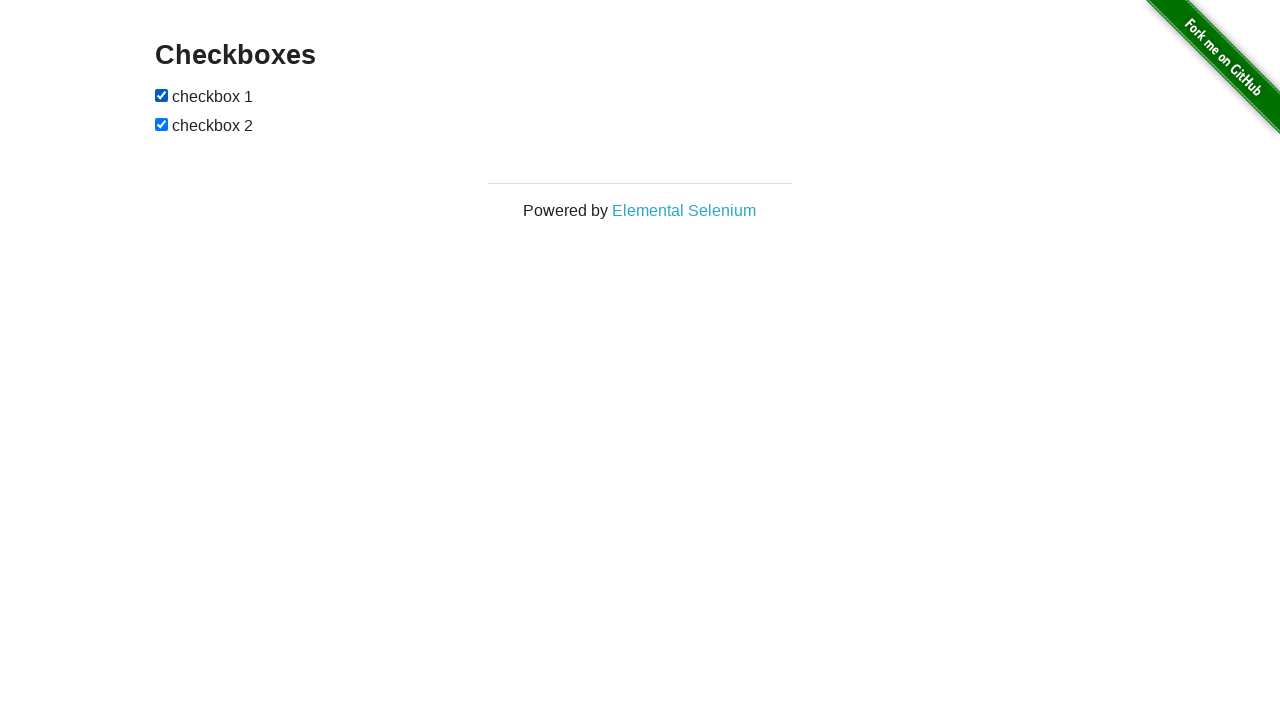